Tests auto-suggestive dropdown functionality by typing a partial search term, navigating through suggestions using arrow keys, and selecting an option with Enter key

Starting URL: https://rahulshettyacademy.com/AutomationPractice/

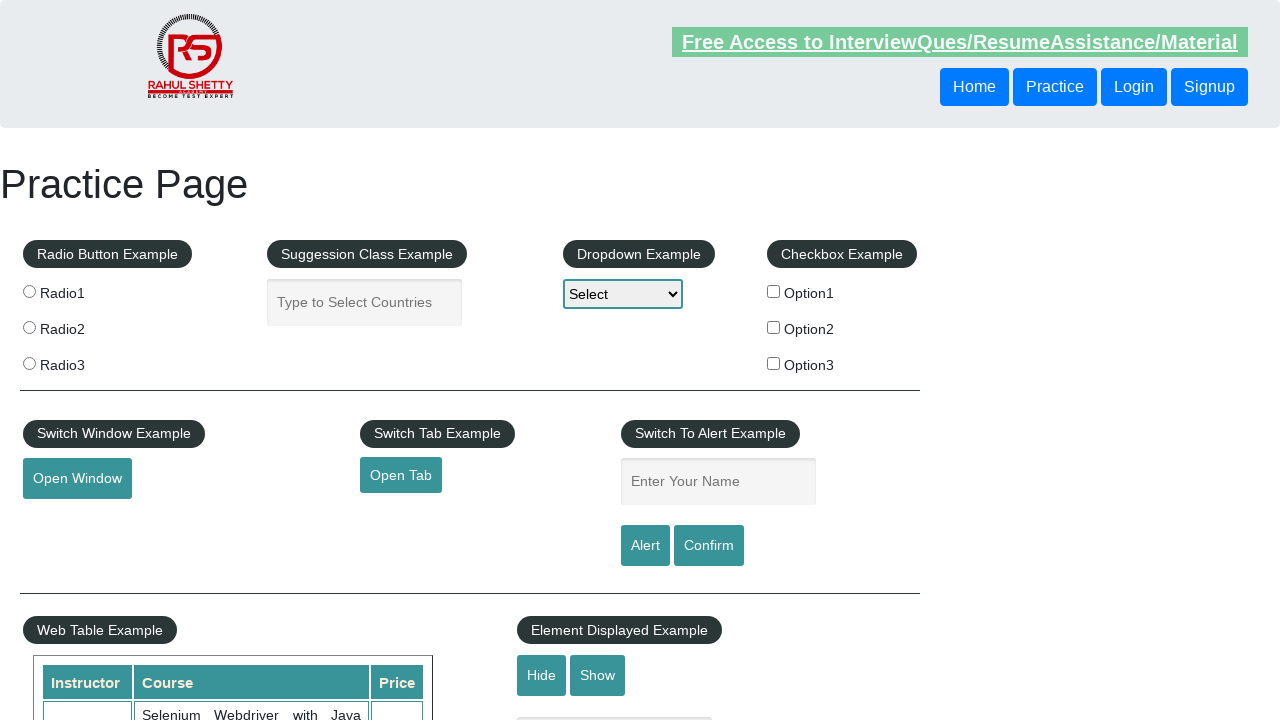

Filled autocomplete field with partial search term 'pa' to trigger suggestions on #autocomplete
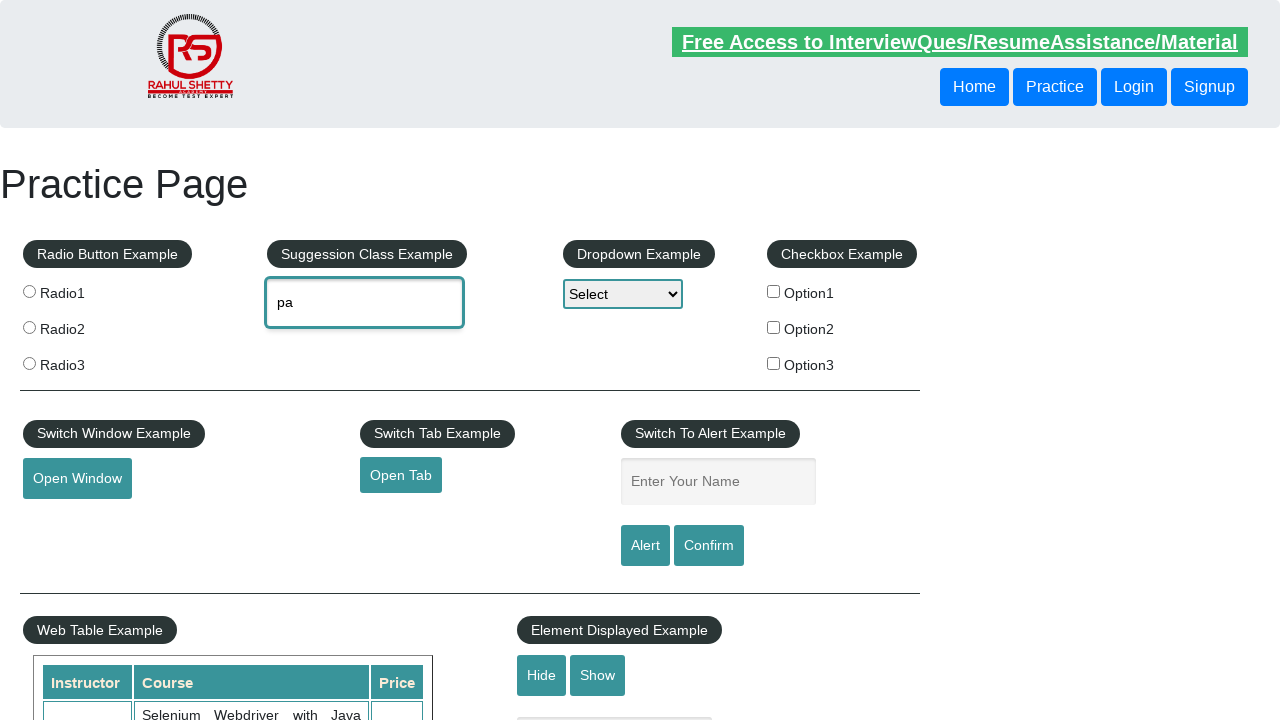

Waited for auto-suggestive dropdown to appear
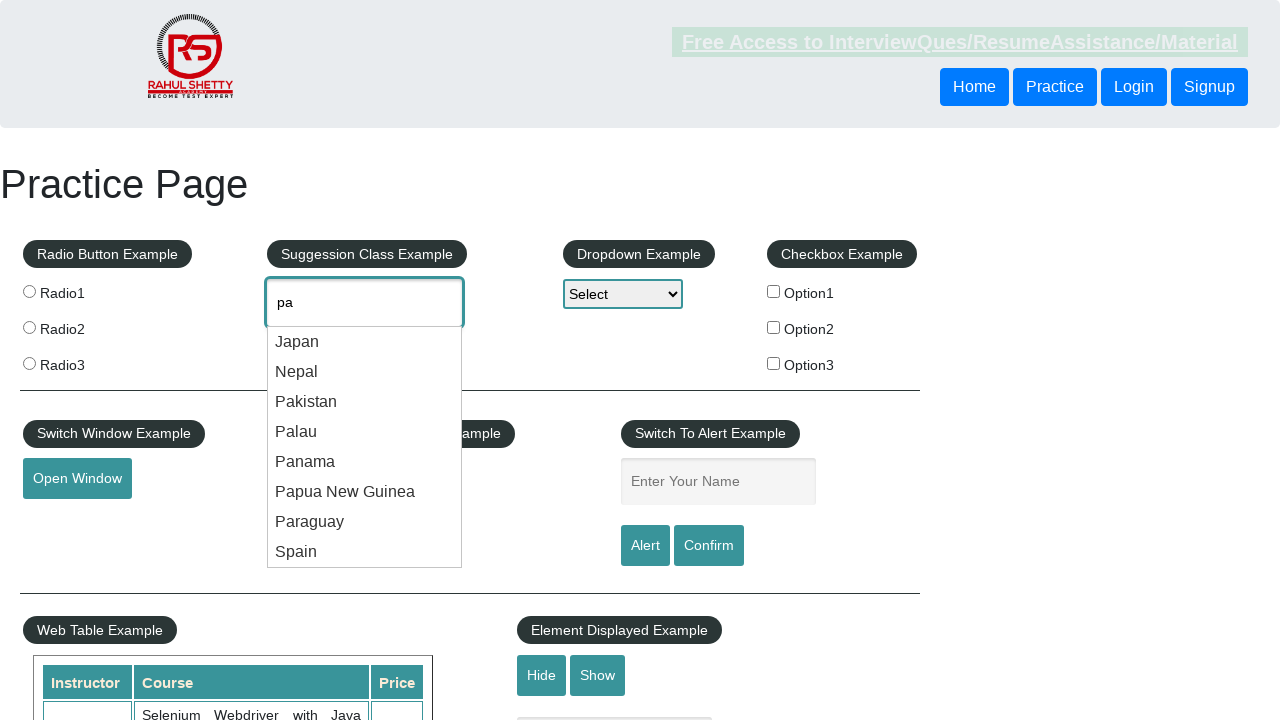

Pressed ArrowDown key to navigate to first suggestion on #autocomplete
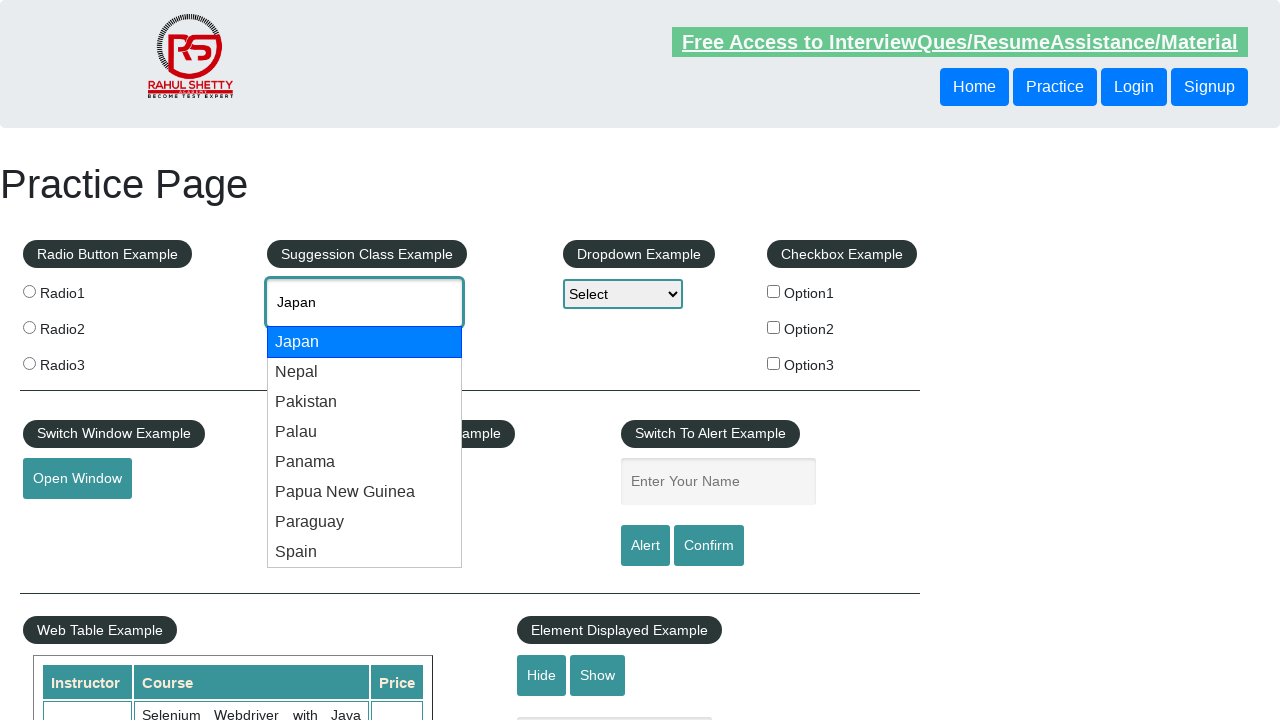

Pressed ArrowDown key to navigate to second suggestion on #autocomplete
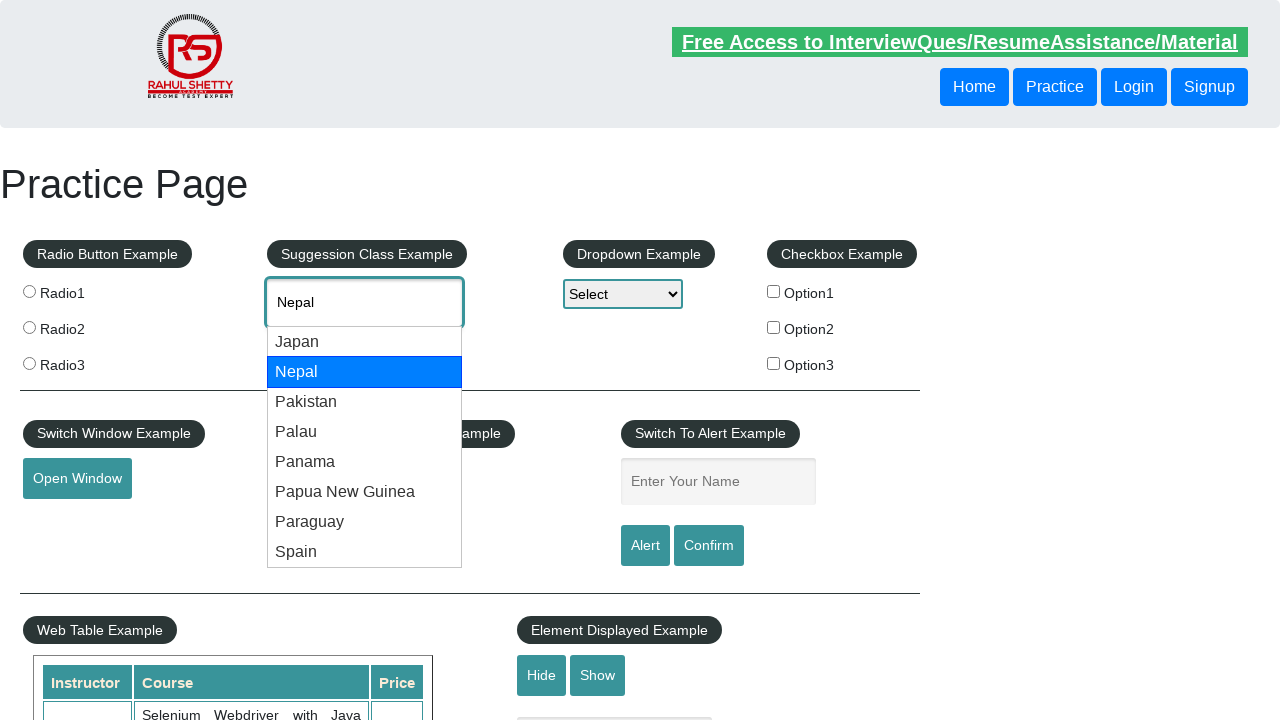

Pressed ArrowDown key to navigate to third suggestion on #autocomplete
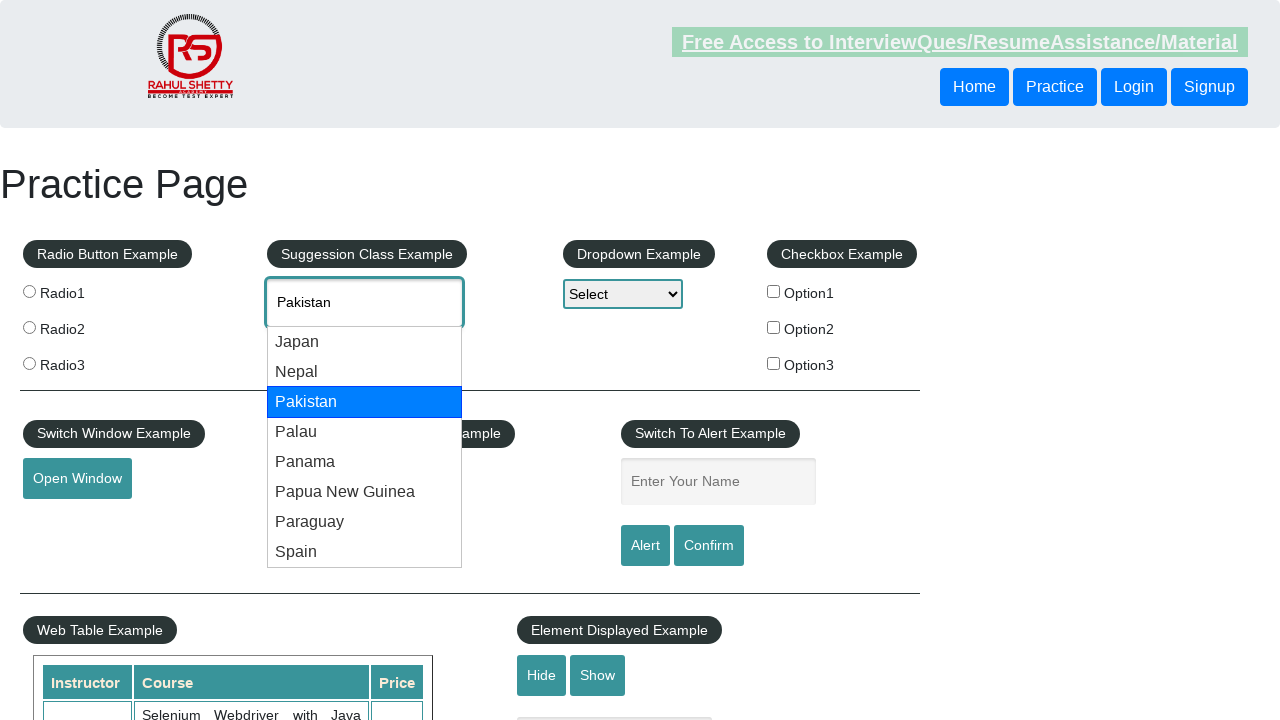

Pressed Enter key to select the highlighted suggestion option on #autocomplete
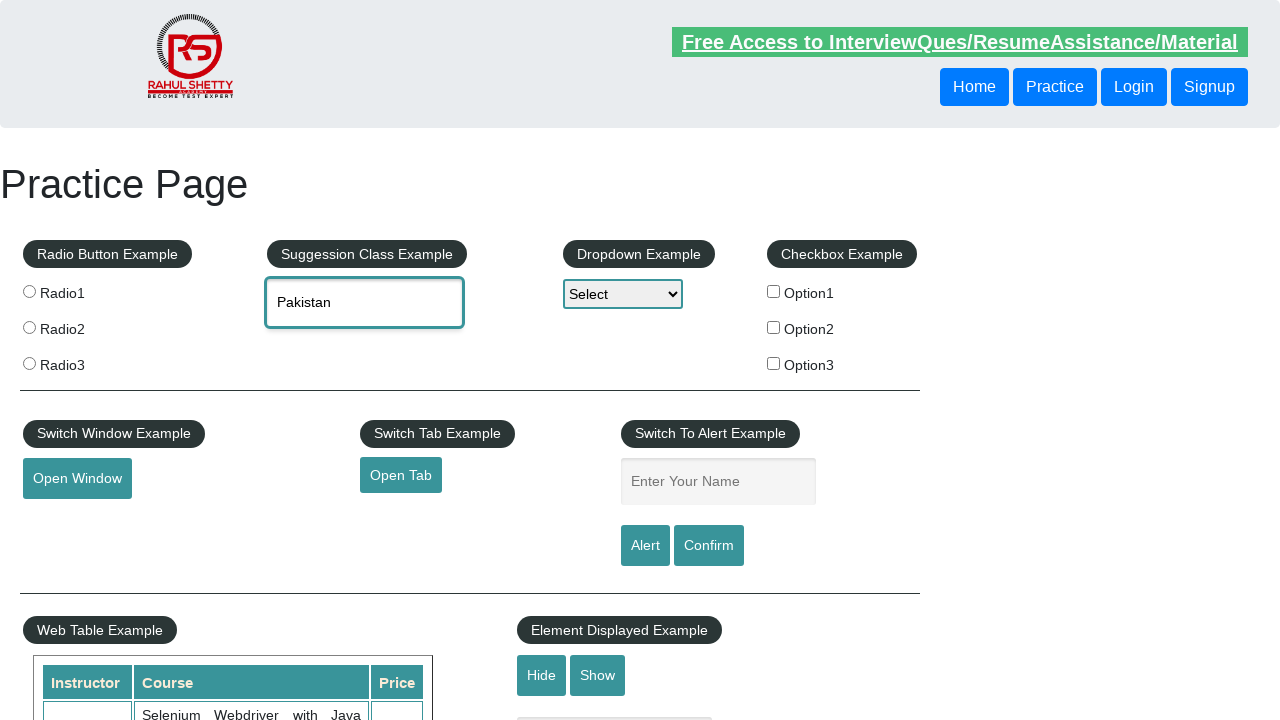

Verified that selection was made by confirming input value length is greater than 2 characters
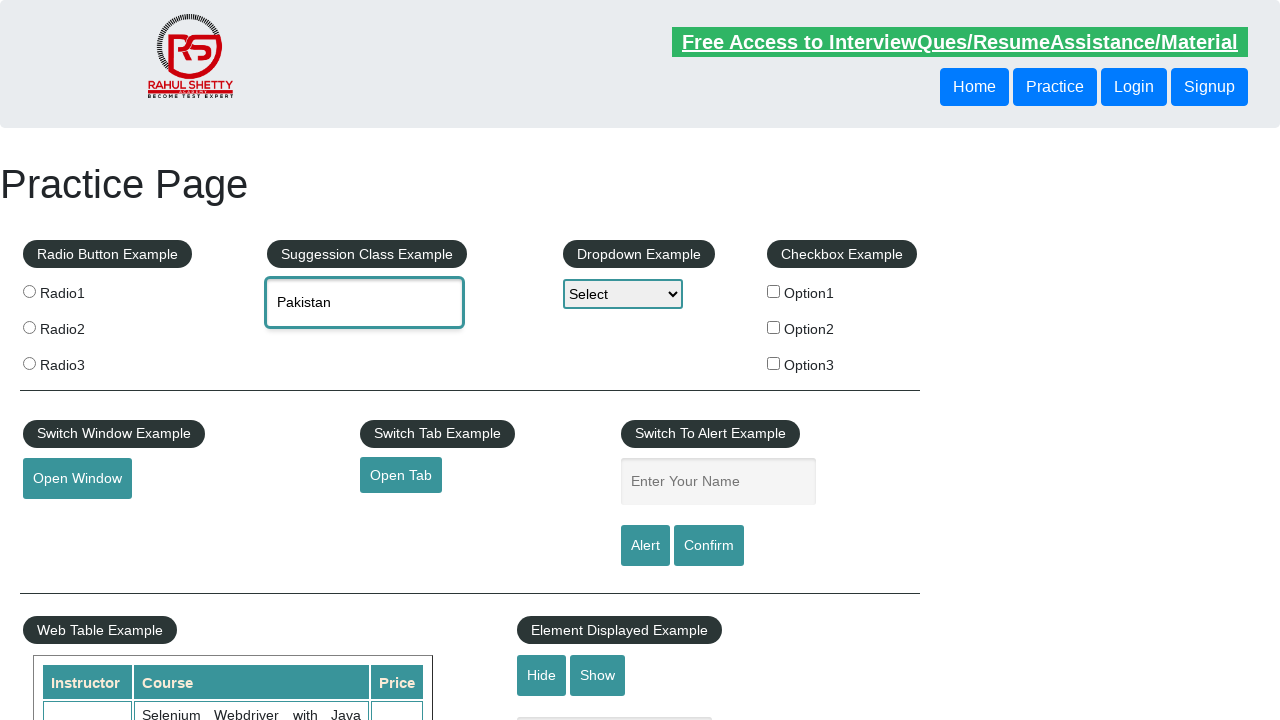

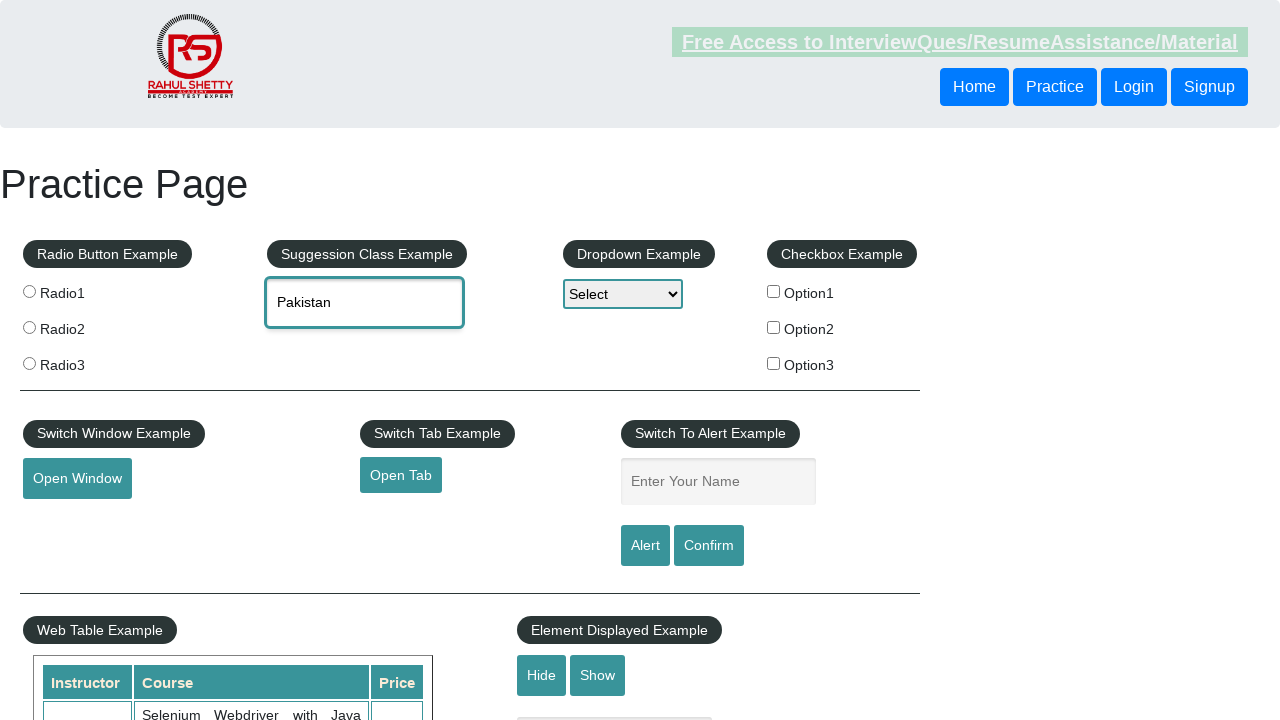